Tests drag and drop functionality on jQuery UI demo page by dragging an element and dropping it onto a target element within an iframe

Starting URL: http://jqueryui.com/droppable/

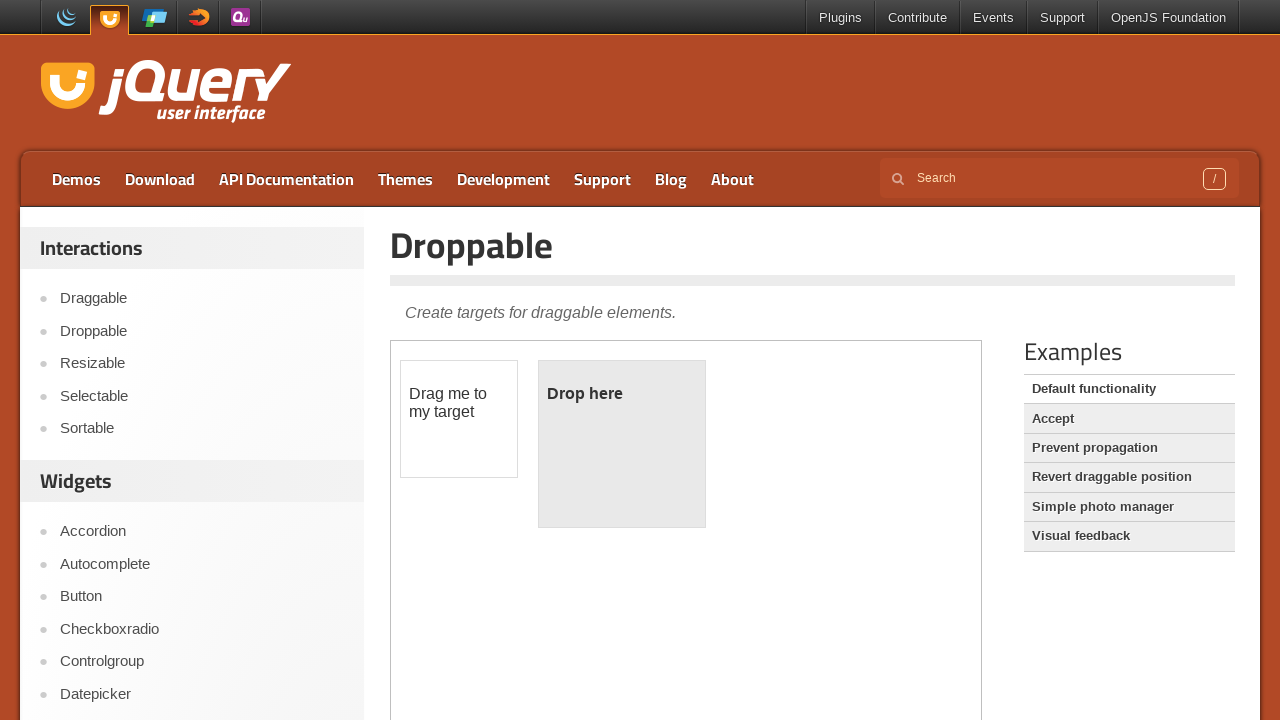

Located the demo iframe
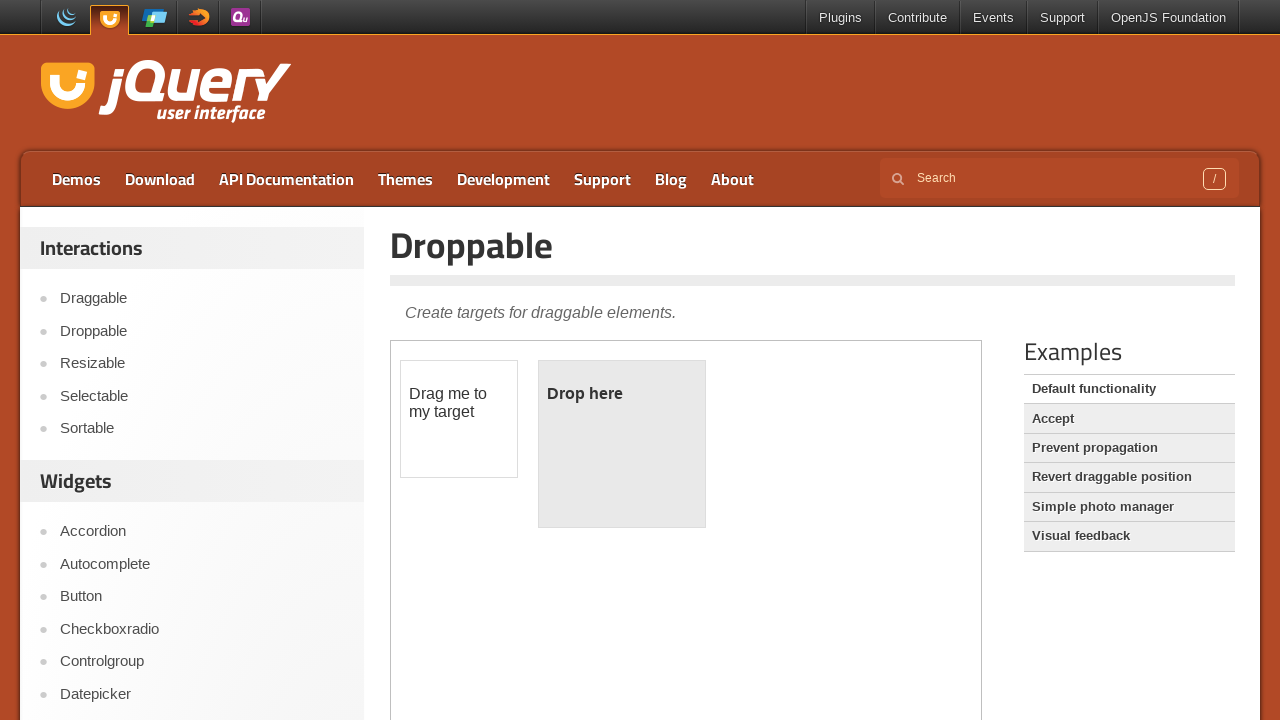

Located the draggable element within iframe
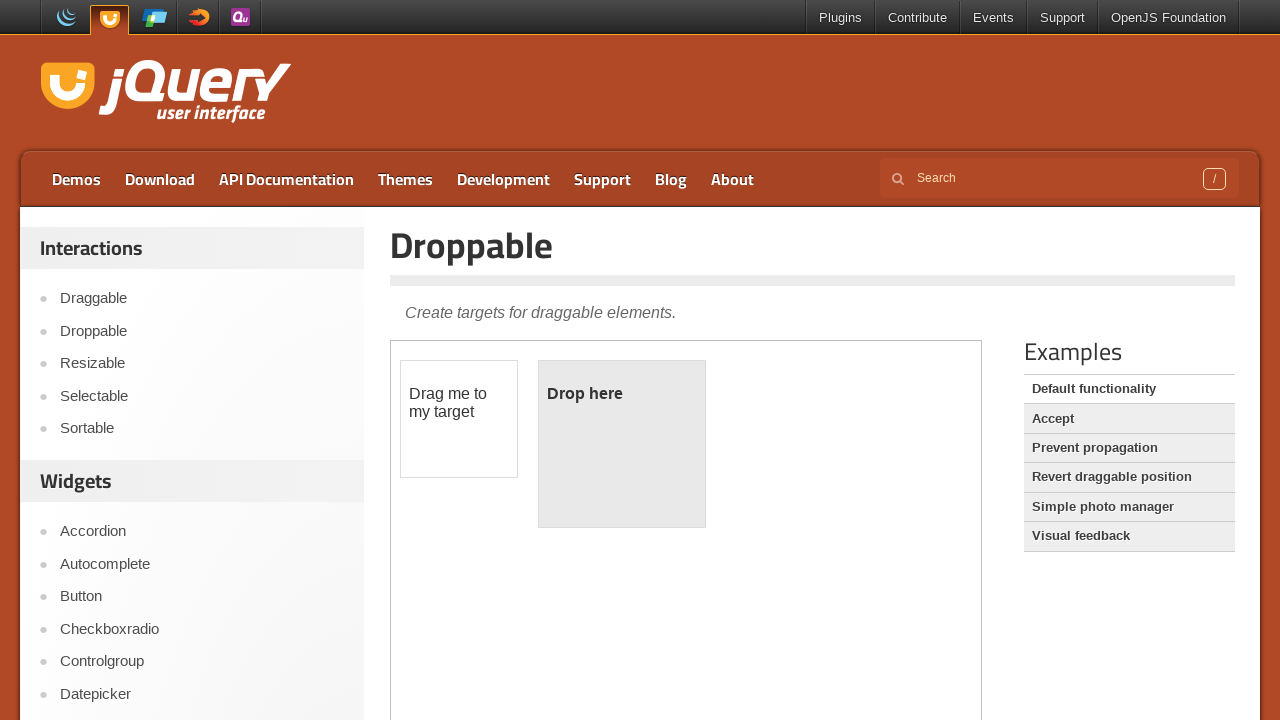

Located the droppable target element within iframe
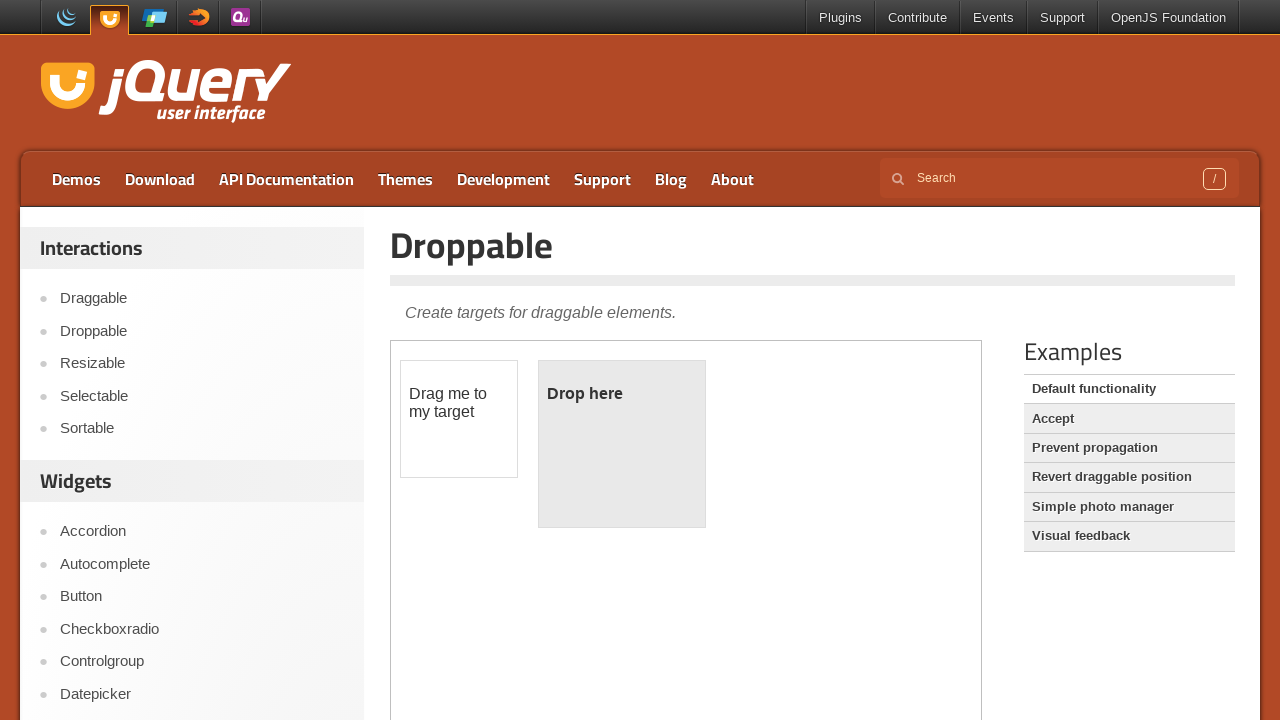

Dragged the draggable element onto the droppable target at (622, 444)
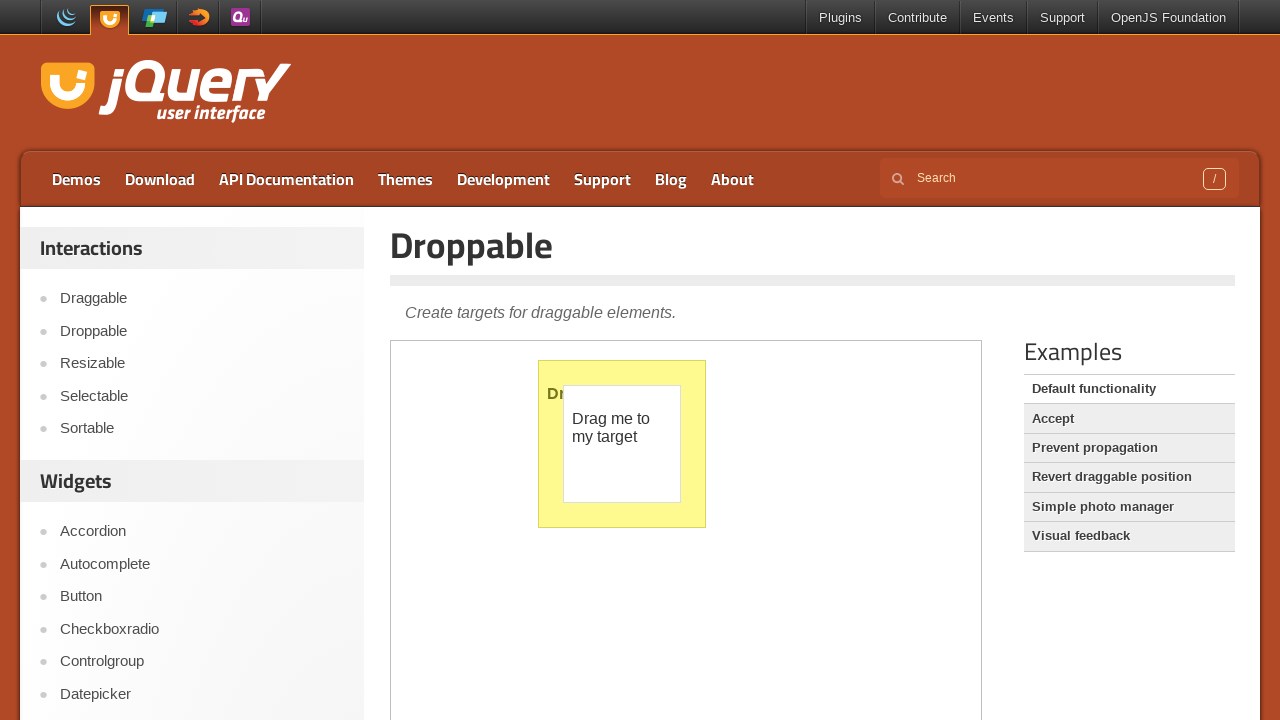

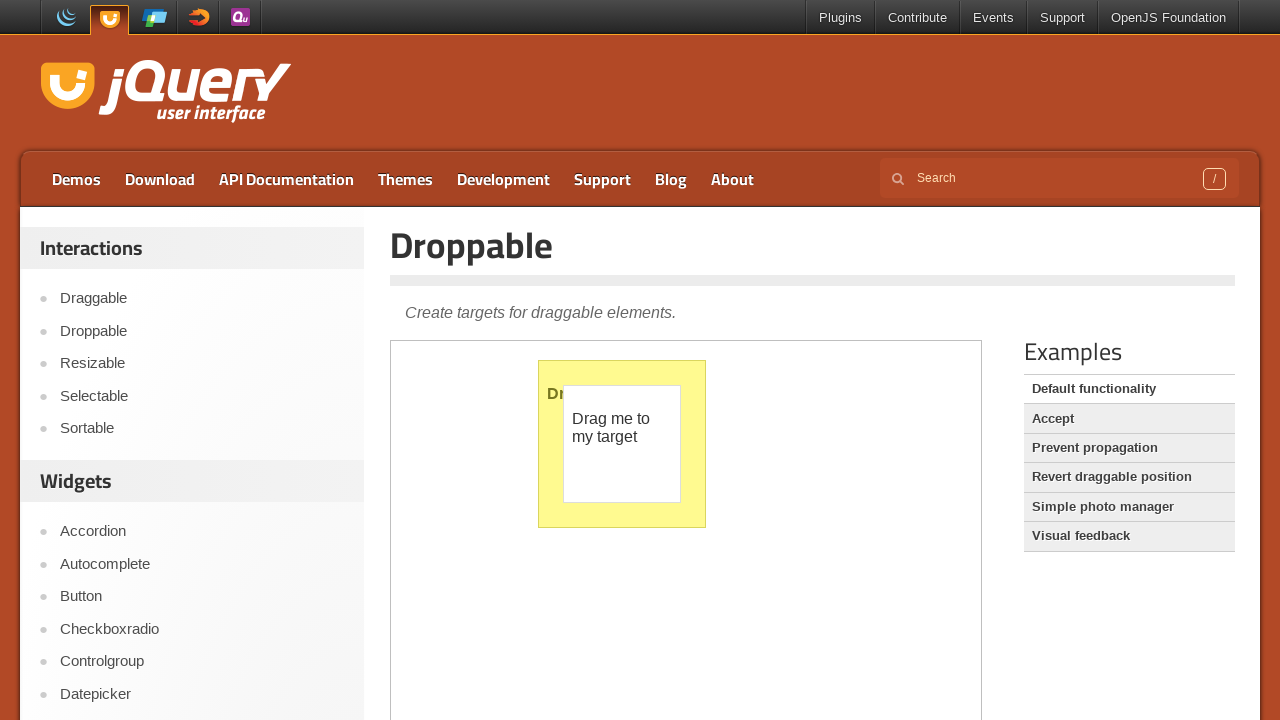